Tests a text box form by filling in name, email, current address, and permanent address fields with hardcoded values, then submitting the form.

Starting URL: https://demoqa.com/text-box

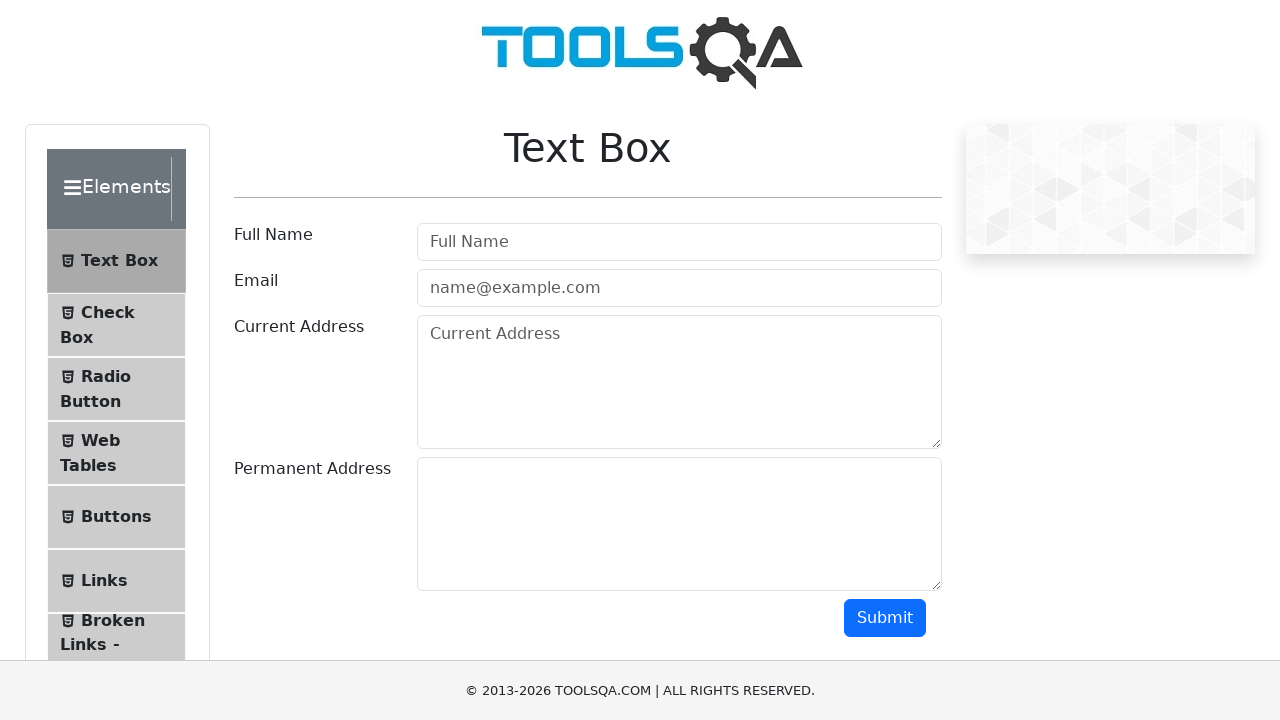

Waited for page to load - domcontentloaded state reached
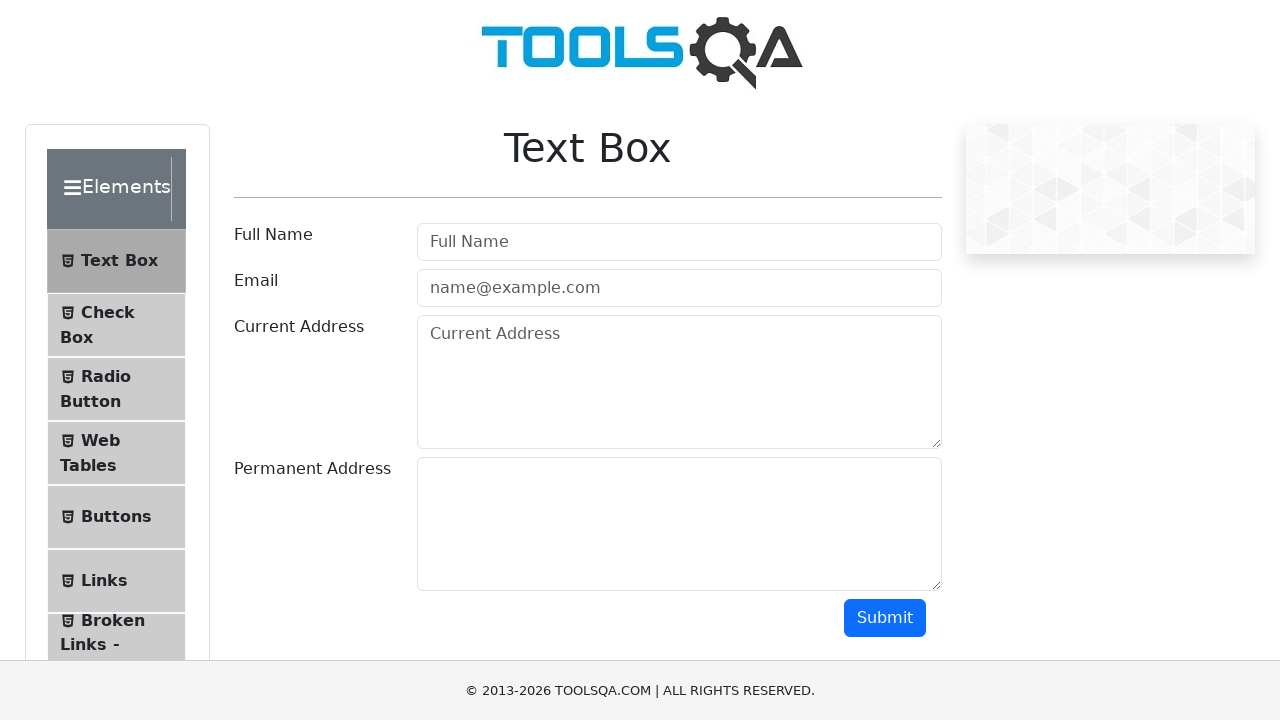

Waited for currentAddress field to be attached to DOM
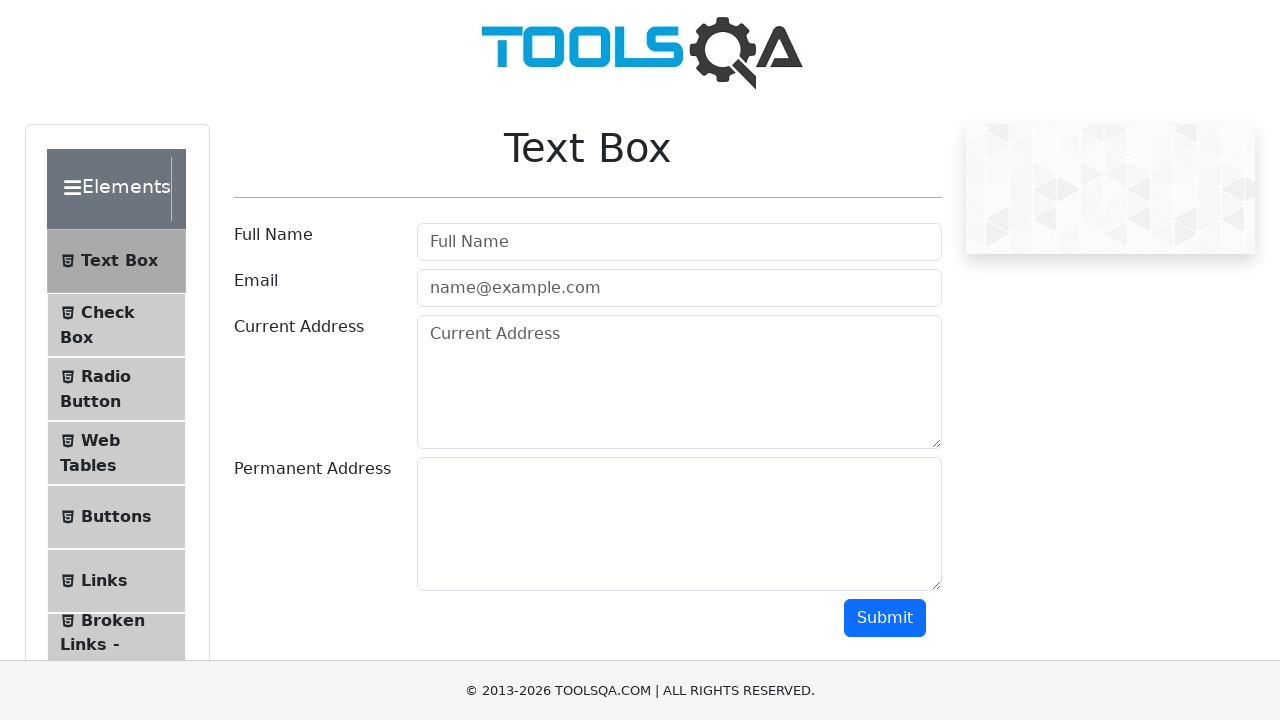

Filled name field with 'Abubakar' on #userName
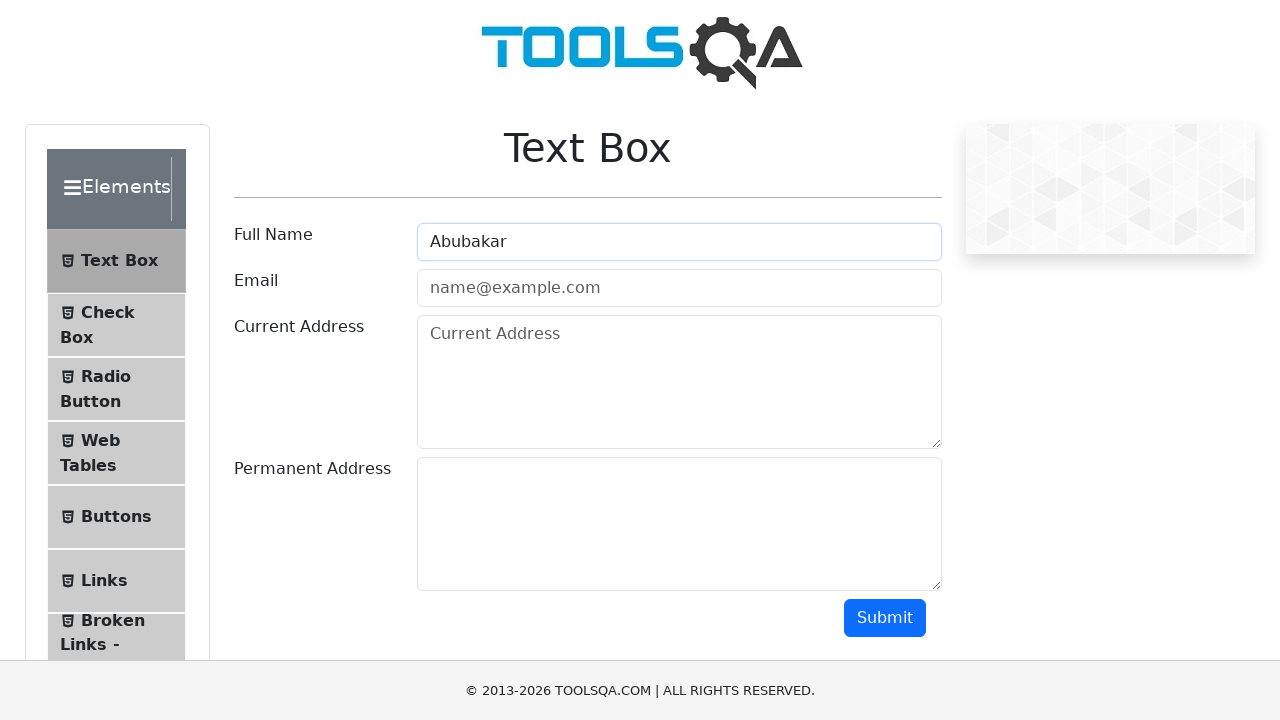

Filled email field with 'Abubakar@email.com' on #userEmail
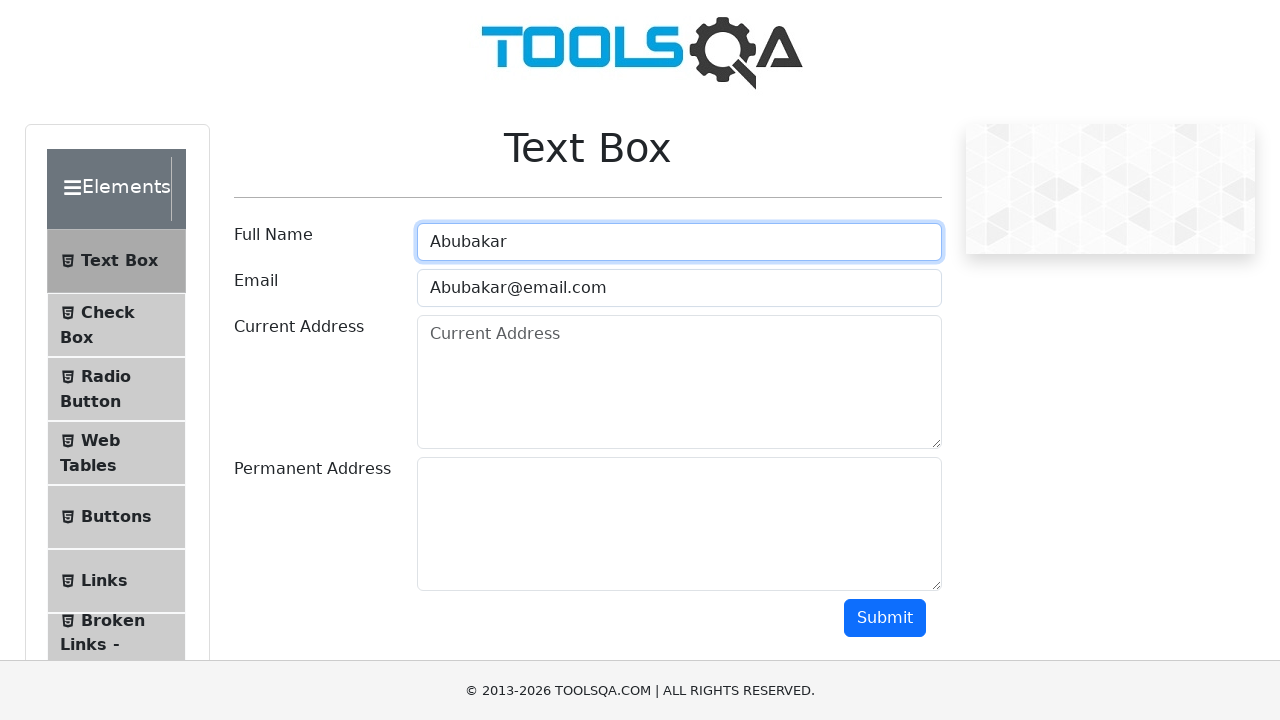

Filled current address field with 'ABc 123' on #currentAddress
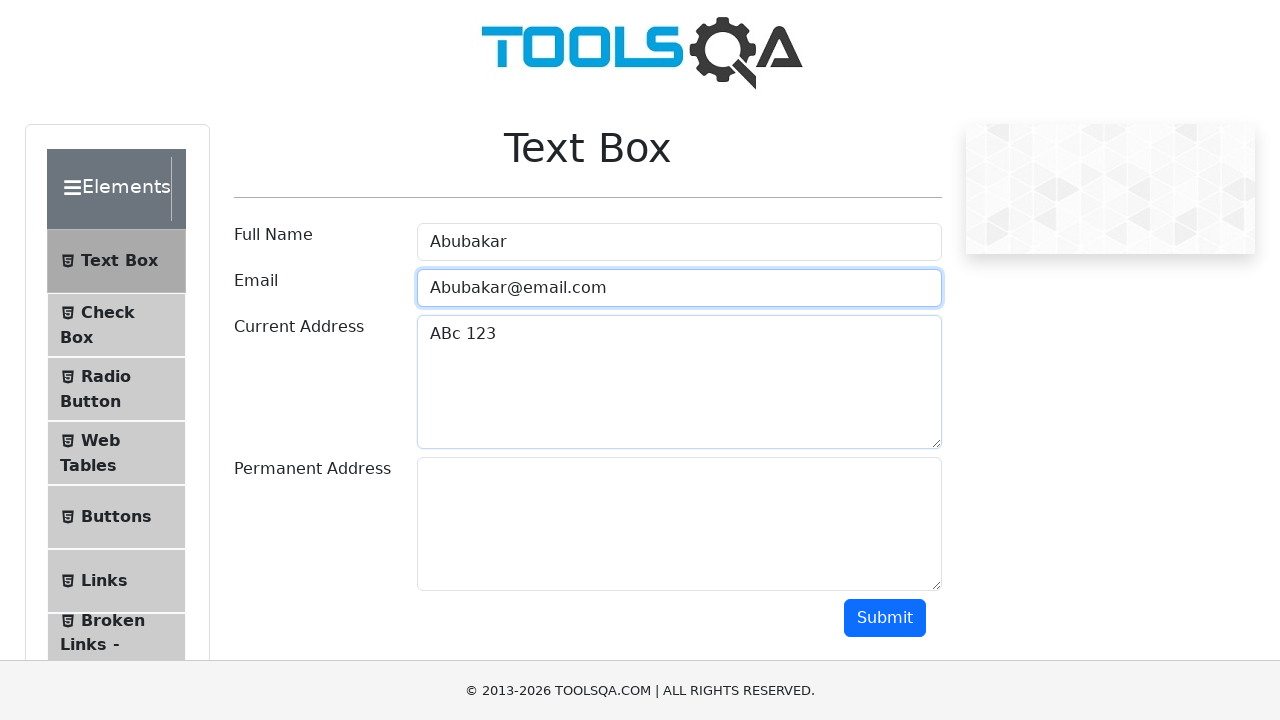

Filled permanent address field with 'abc 123' on #permanentAddress
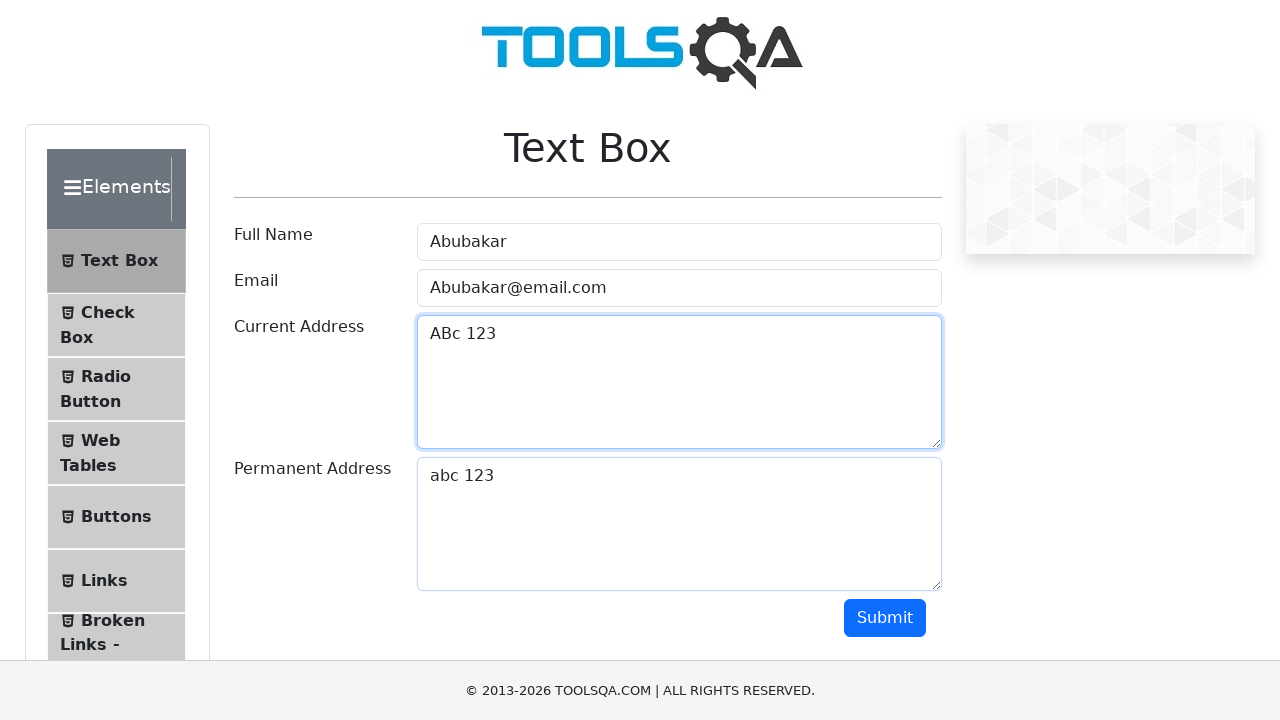

Clicked submit button to submit the form at (885, 618) on #submit
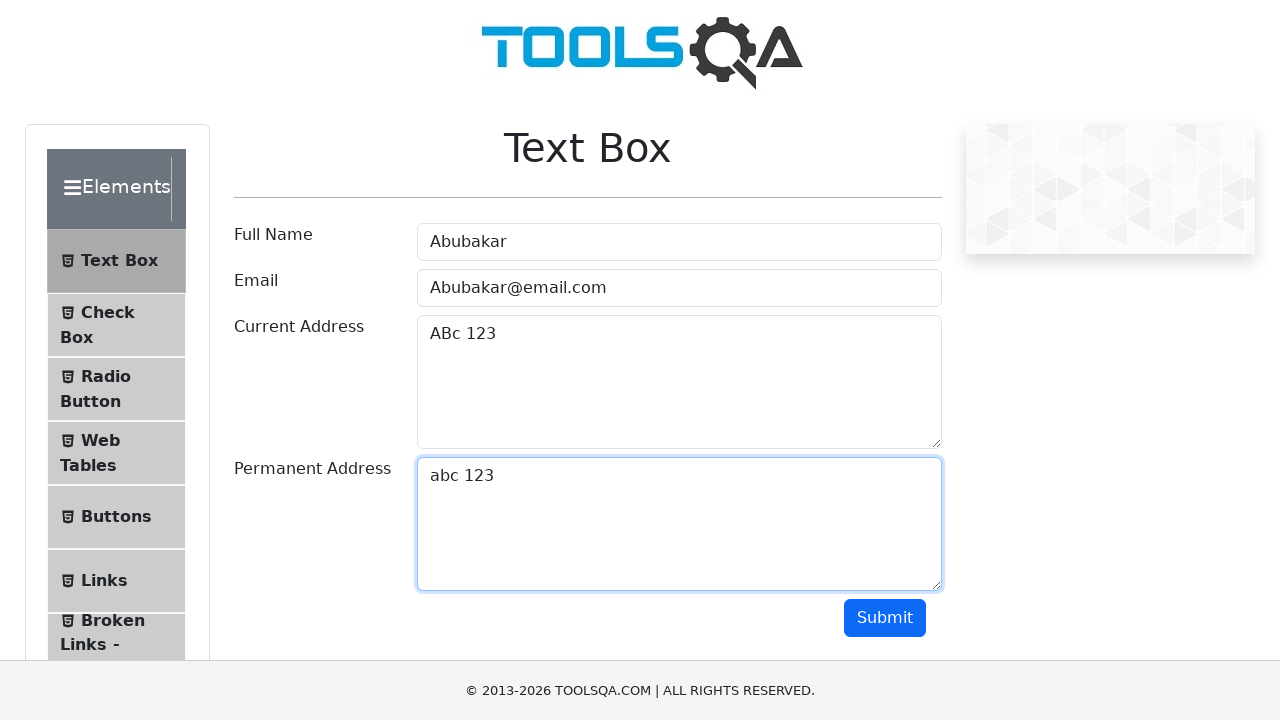

Form submitted successfully - output results displayed
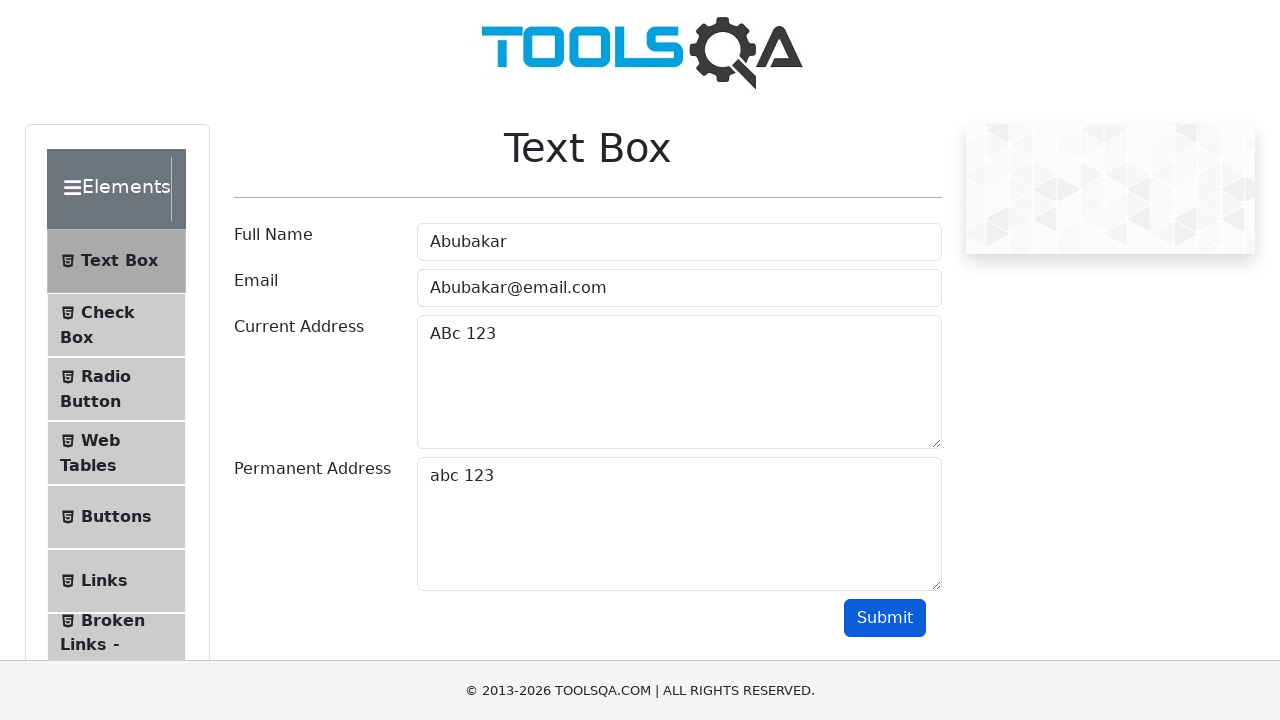

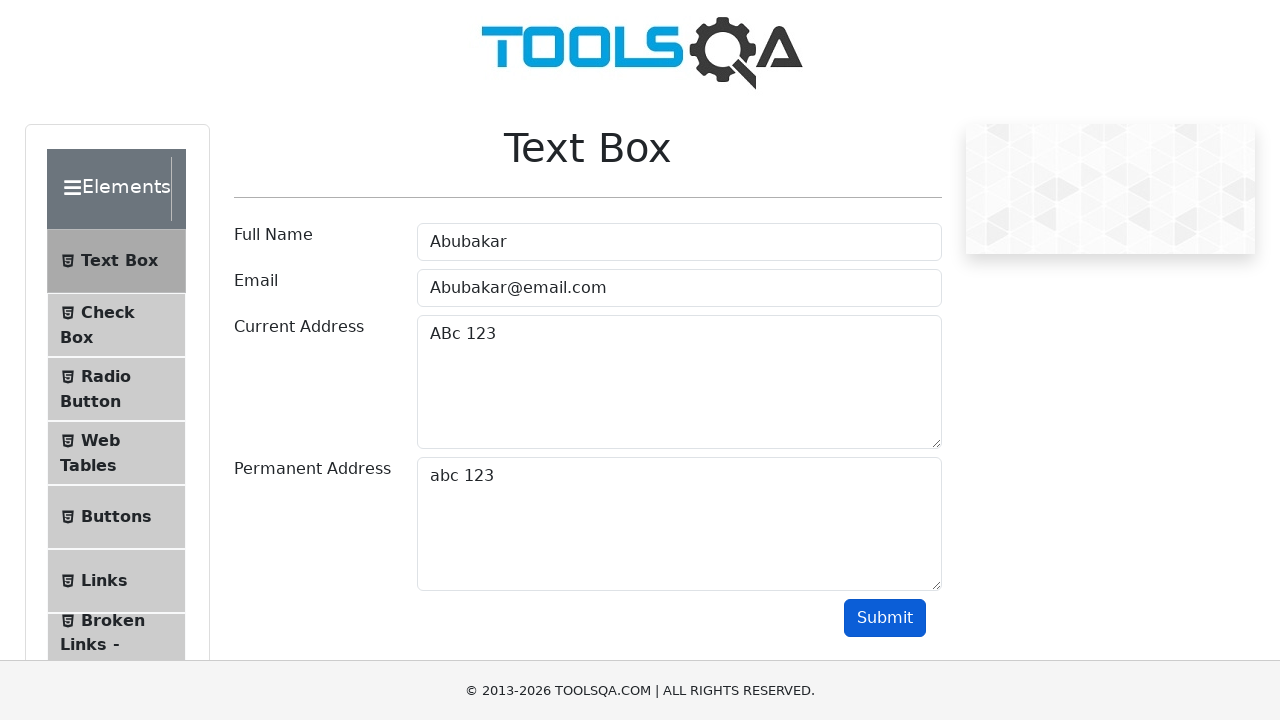